Tests the mortgage calculator by entering home value and loan amount, then clicking the calculate button to compute mortgage details

Starting URL: http://www.mortgagecalculator.org/

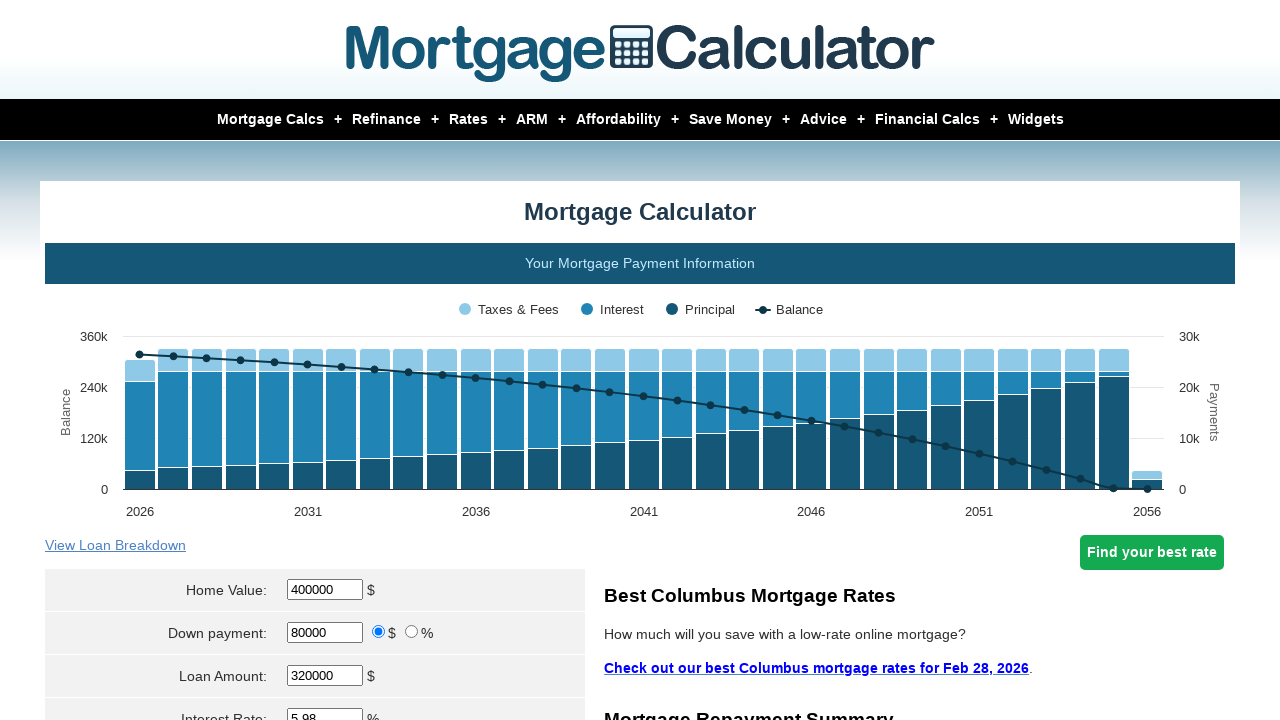

Cleared home value field on input[name='param[homevalue]']
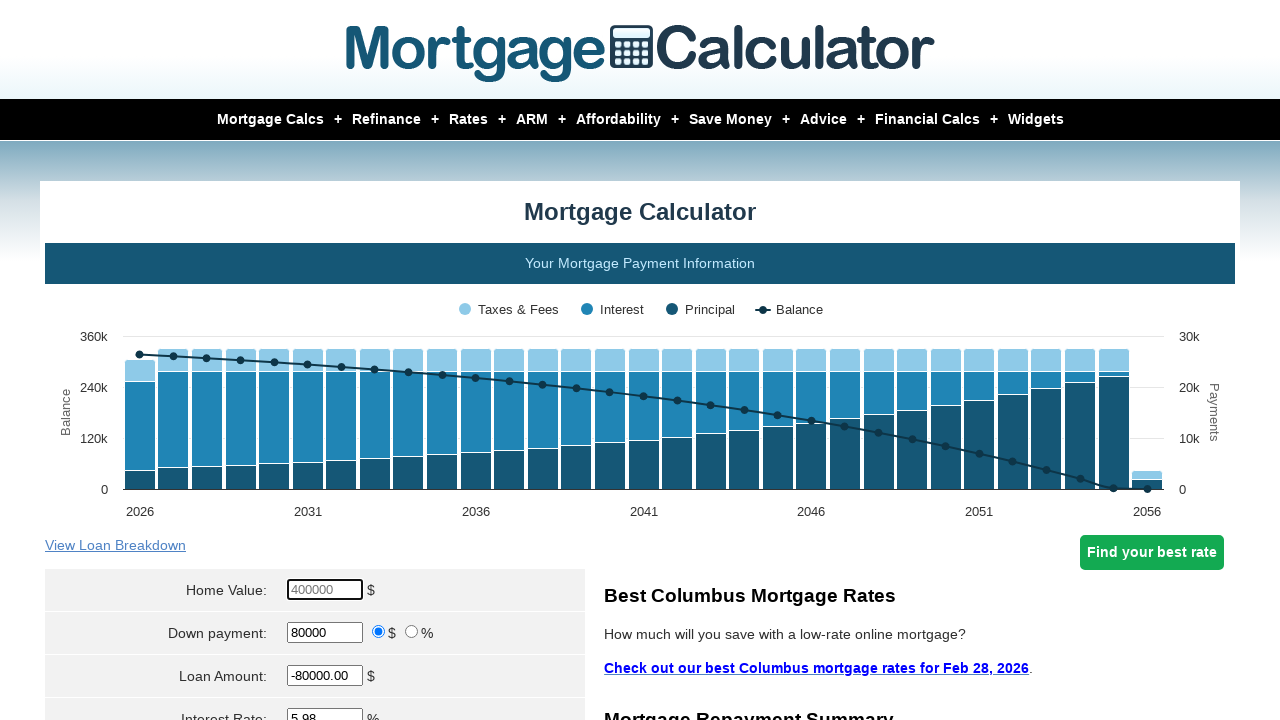

Entered home value of $10,000 on input[name='param[homevalue]']
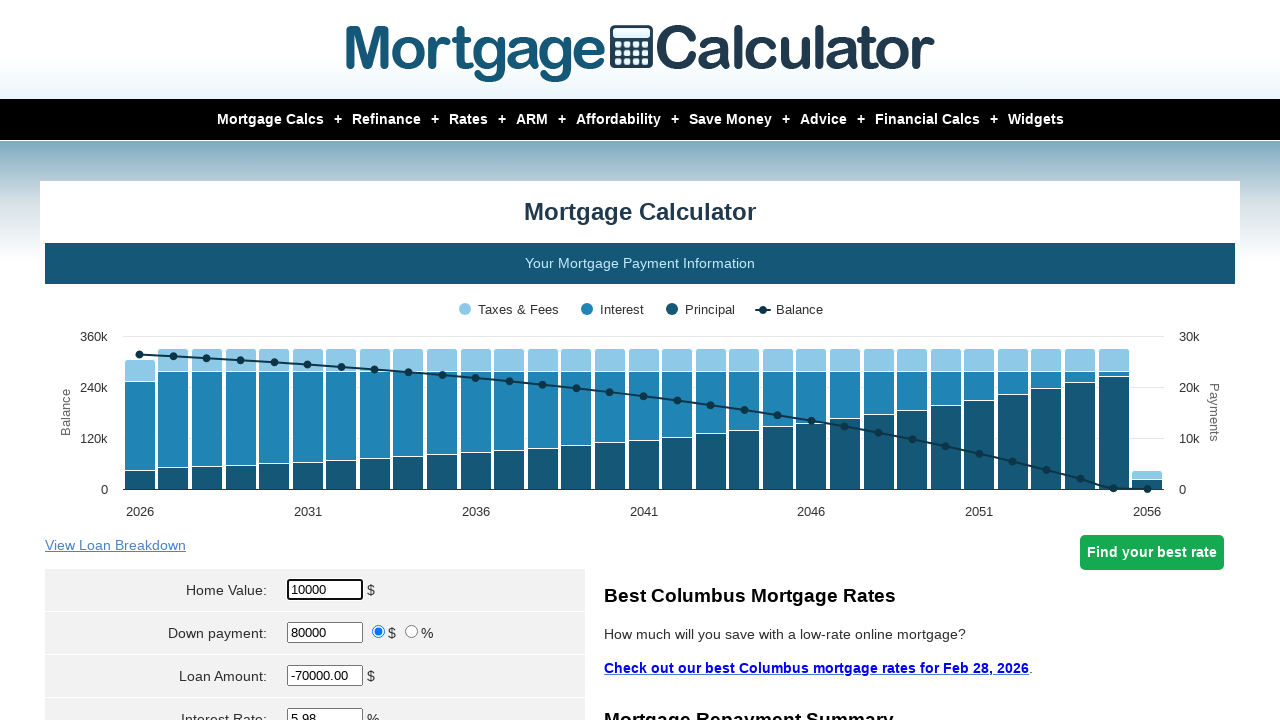

Cleared loan amount field on #loanamt
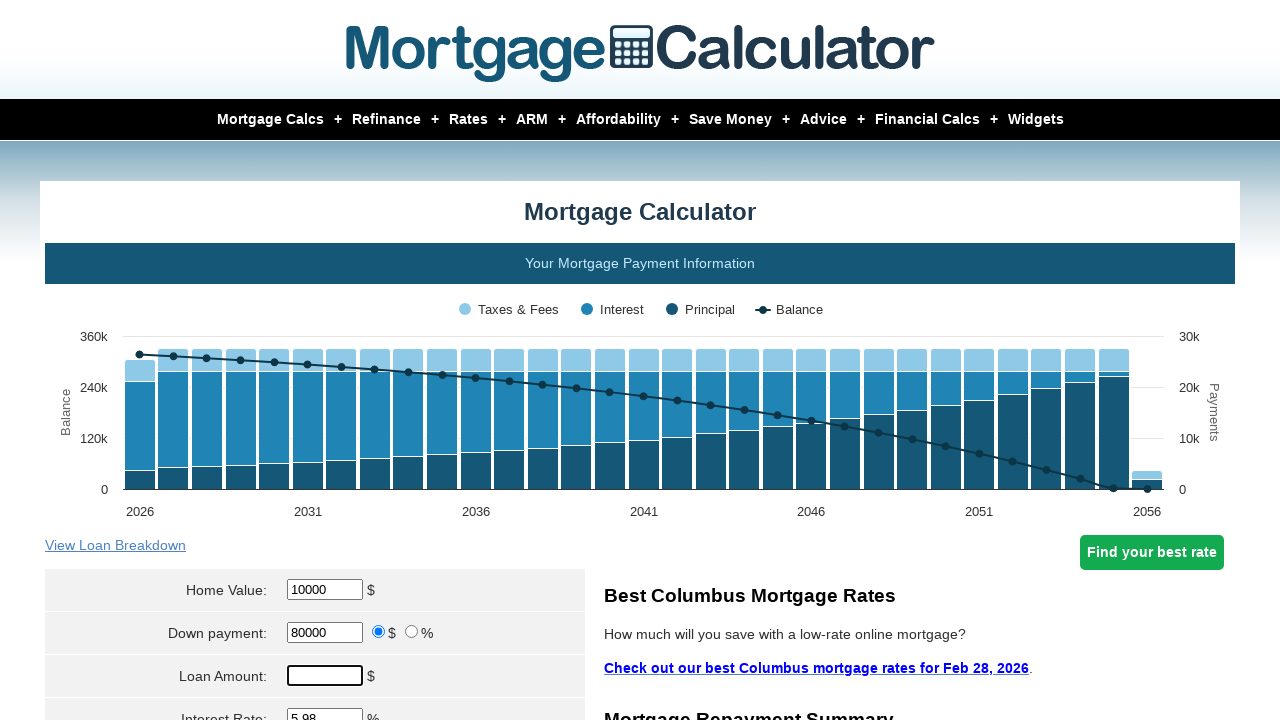

Entered loan amount of $5,000 on #loanamt
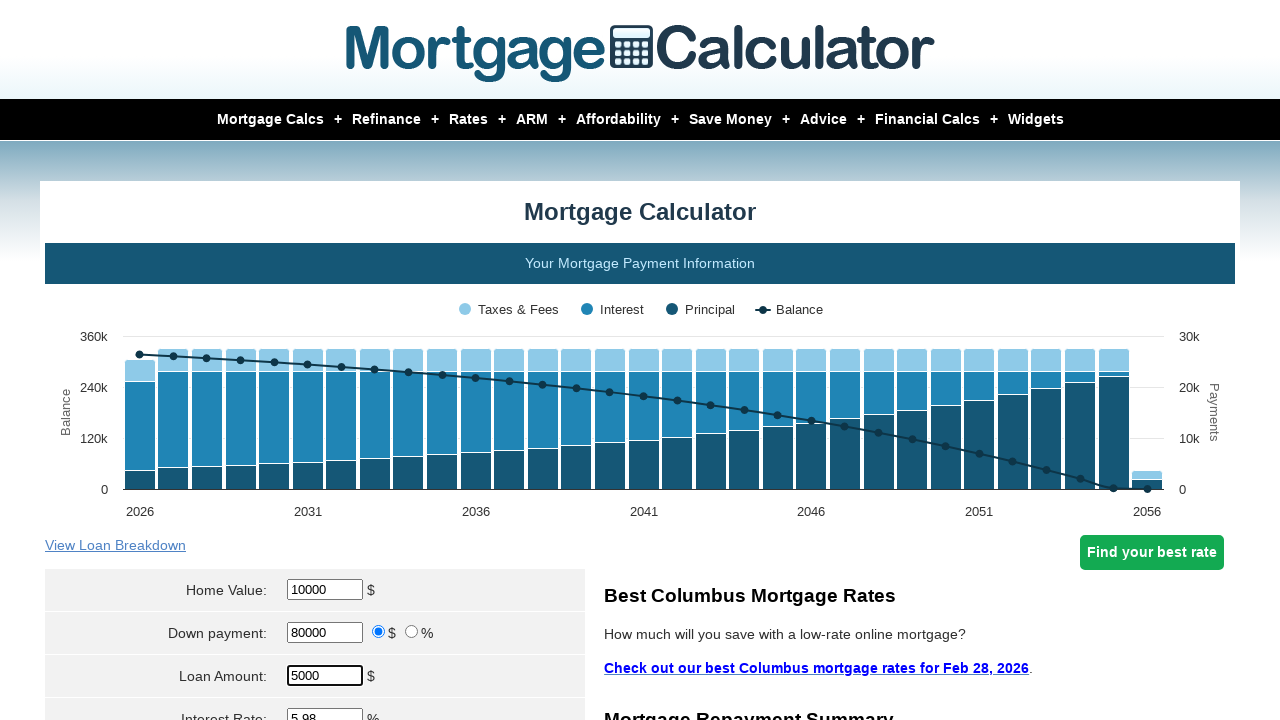

Clicked calculate button to compute mortgage details at (315, 360) on input[name='cal']
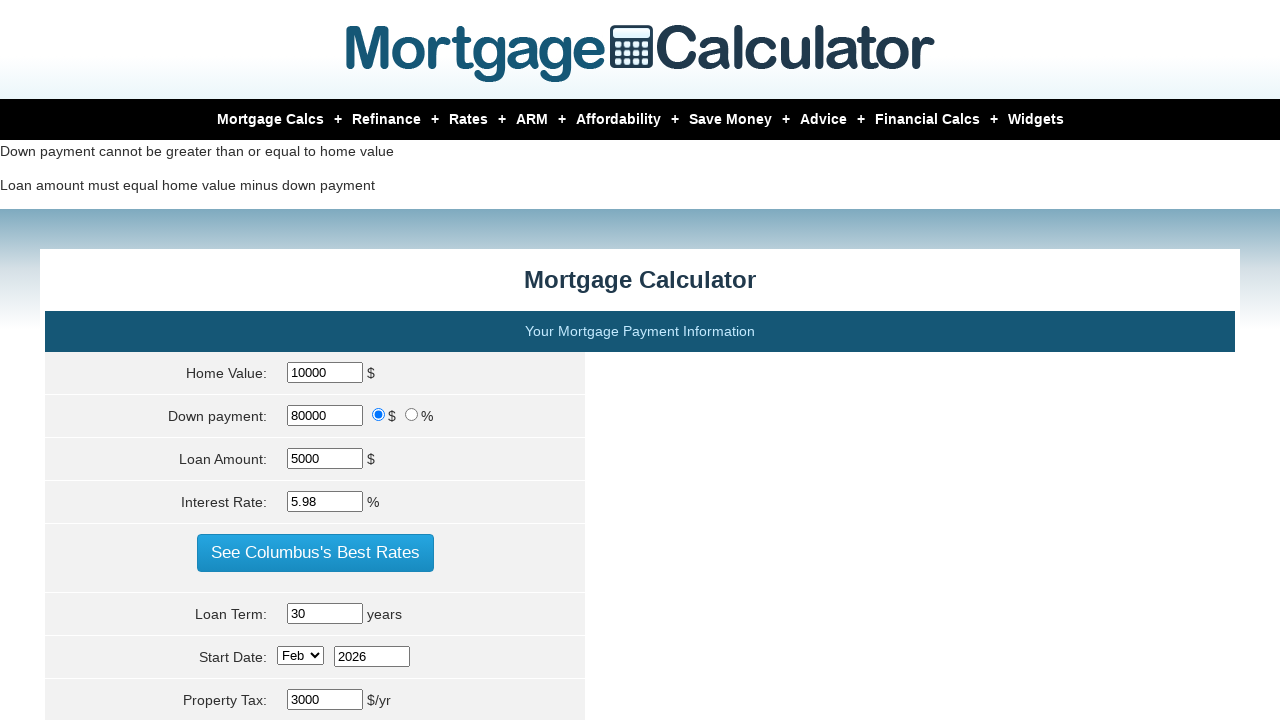

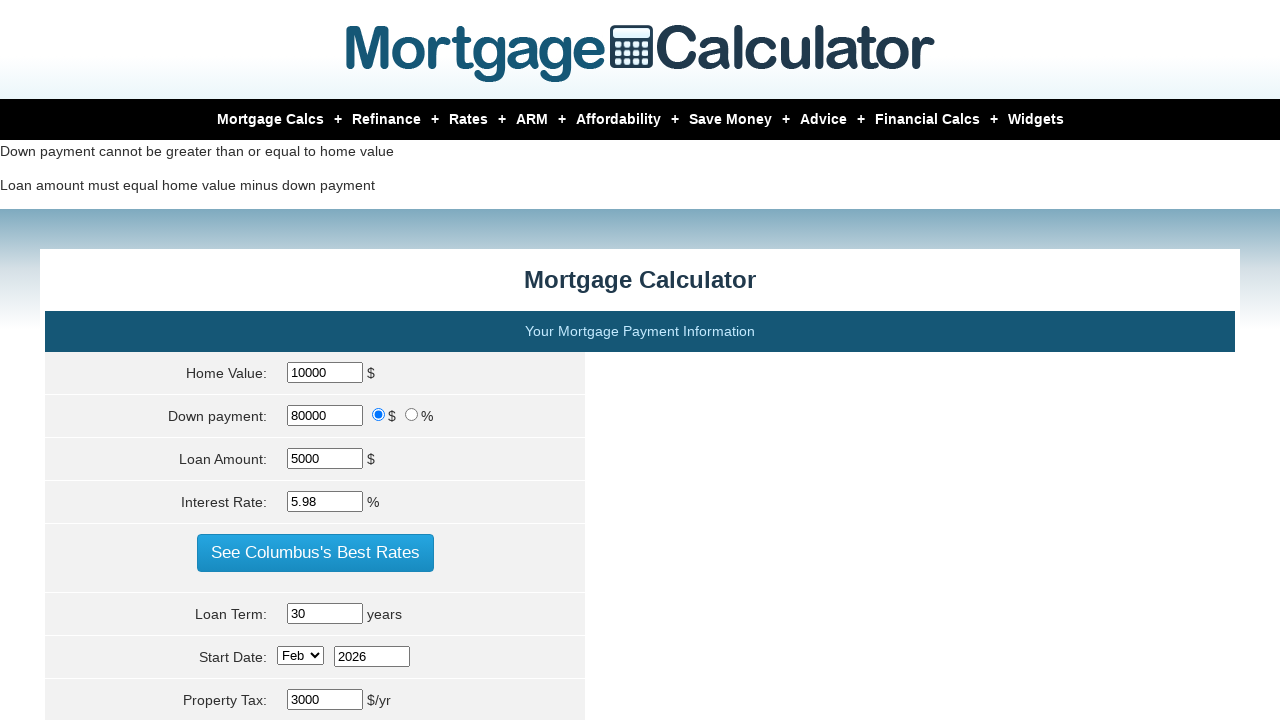